Tests various Selenium locator strategies on a practice page by filling login form fields, handling an error message, navigating to forgot password flow, filling reset form fields, and returning to login page.

Starting URL: https://rahulshettyacademy.com/locatorspractice/

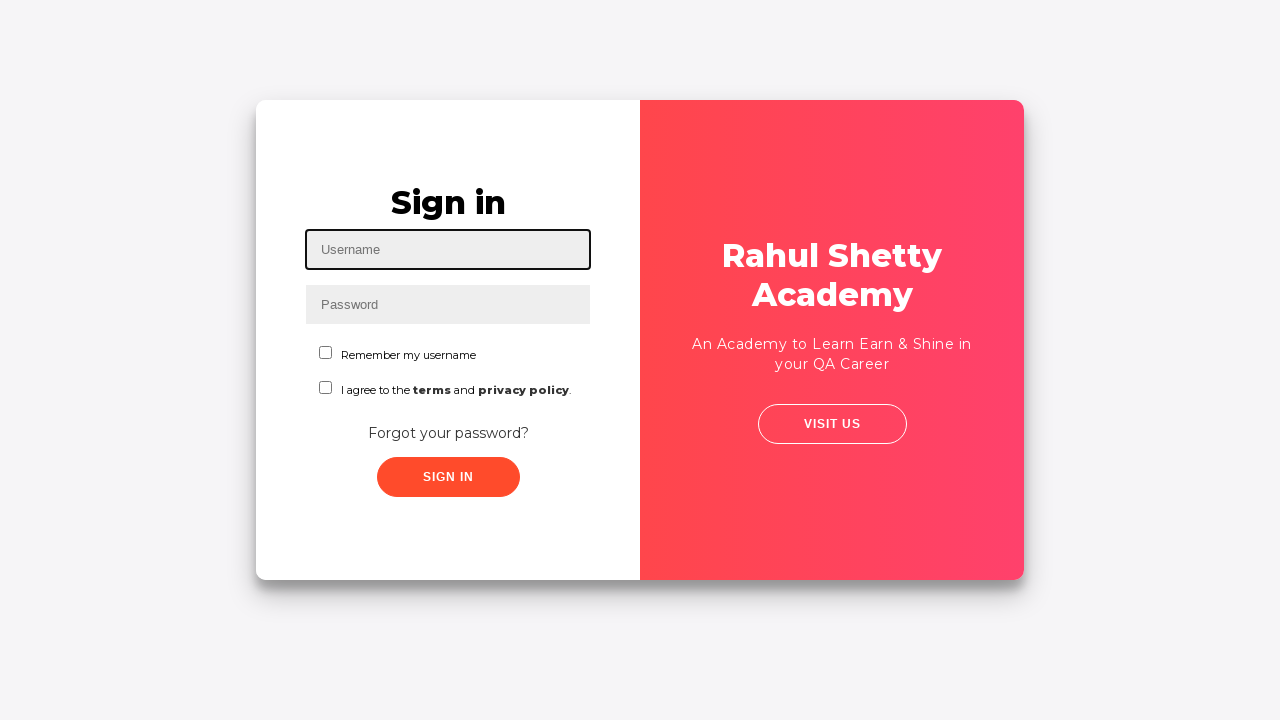

Filled username field with 'aditya' on #inputUsername
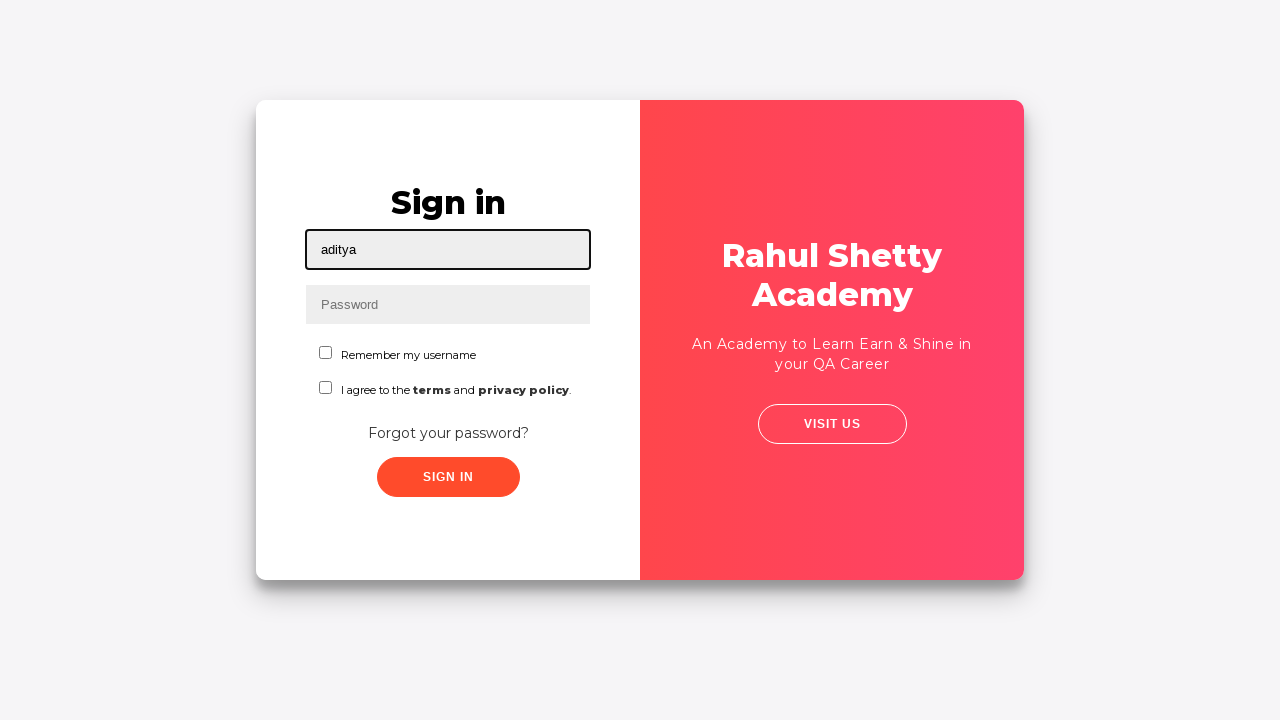

Filled password field with 'password123' on input[name='inputPassword']
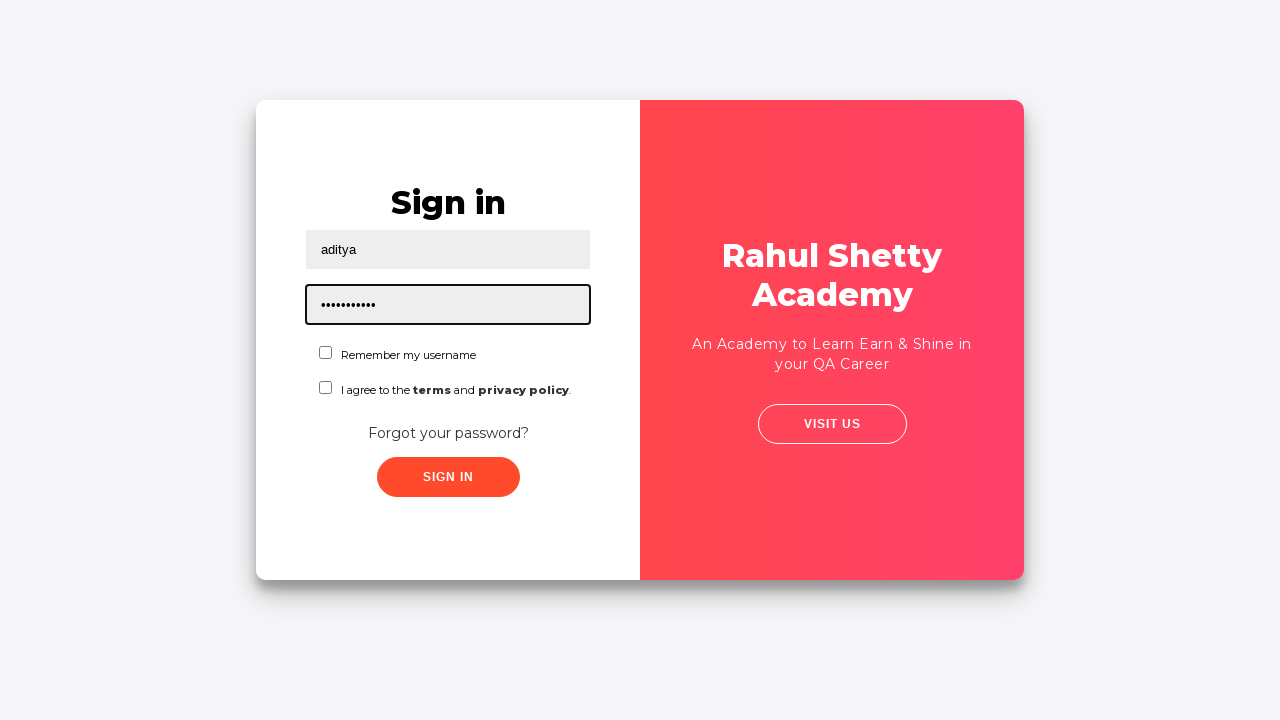

Clicked sign in button at (448, 477) on .signInBtn
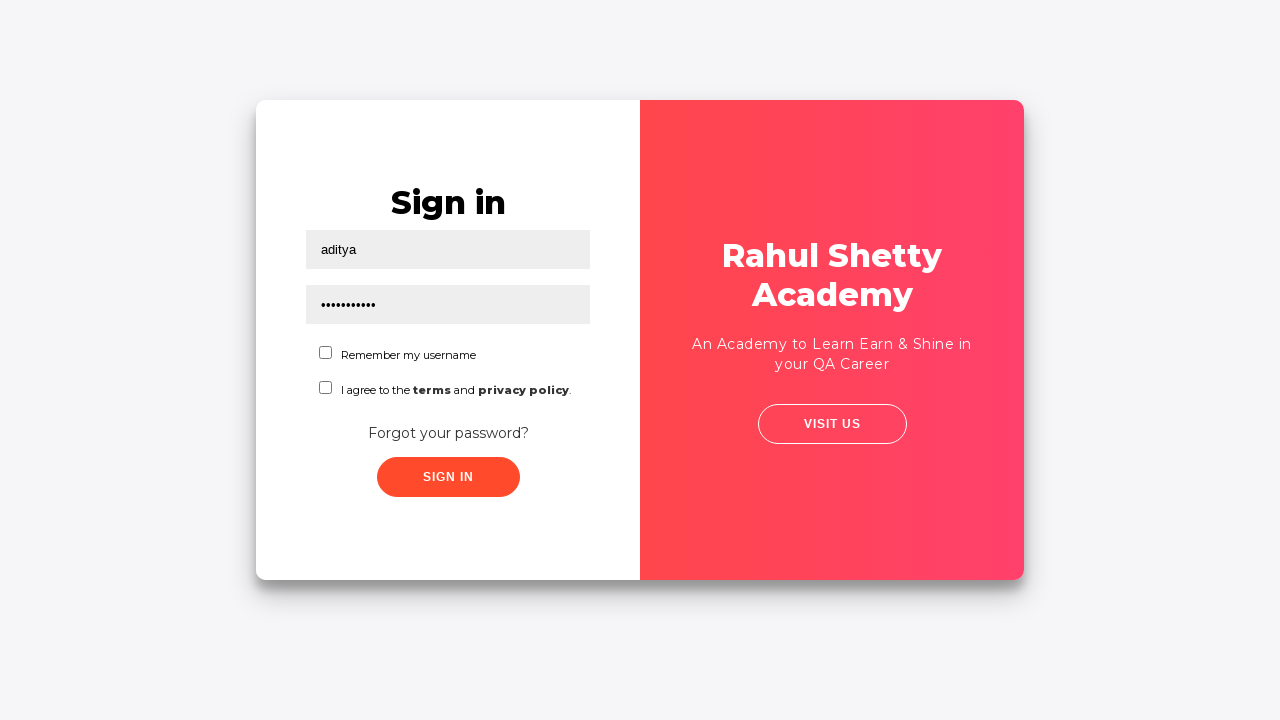

Error message appeared after login attempt
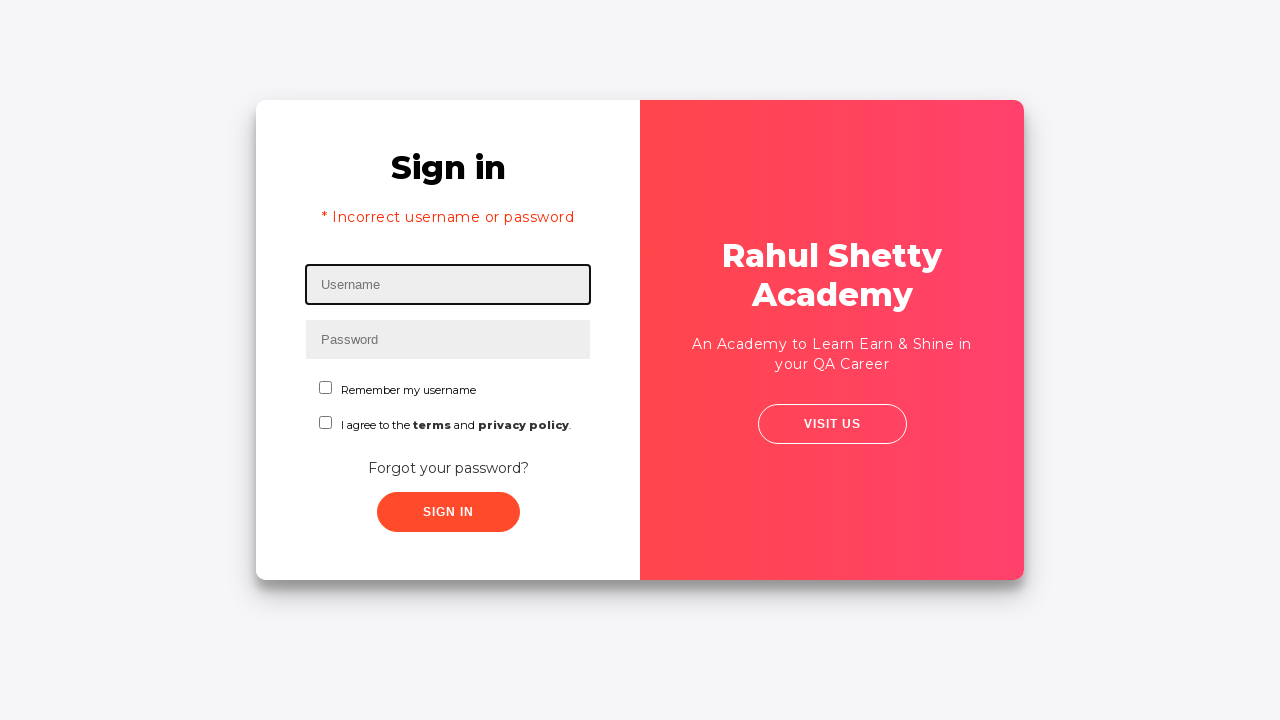

Retrieved error message: * Incorrect username or password 
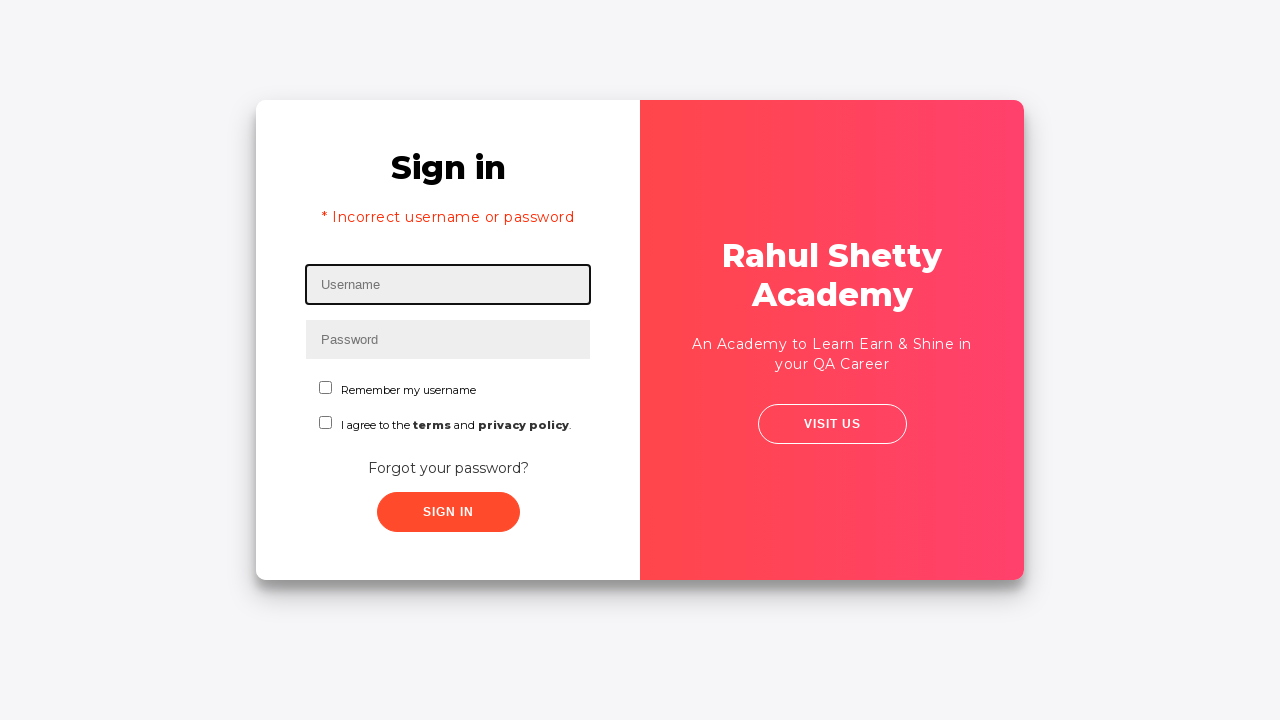

Clicked 'Forgot your password?' link at (448, 468) on text=Forgot your password?
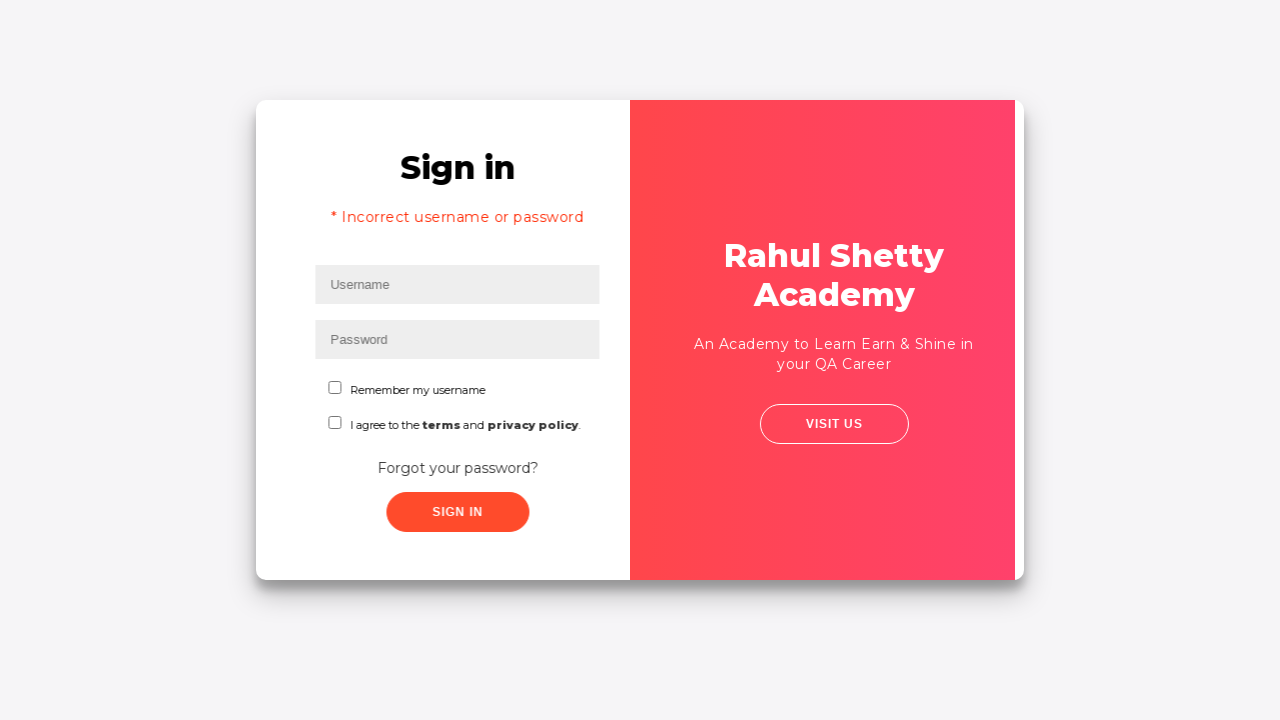

Filled name field with 'Alex' on forgot password page on input[placeholder='Name']
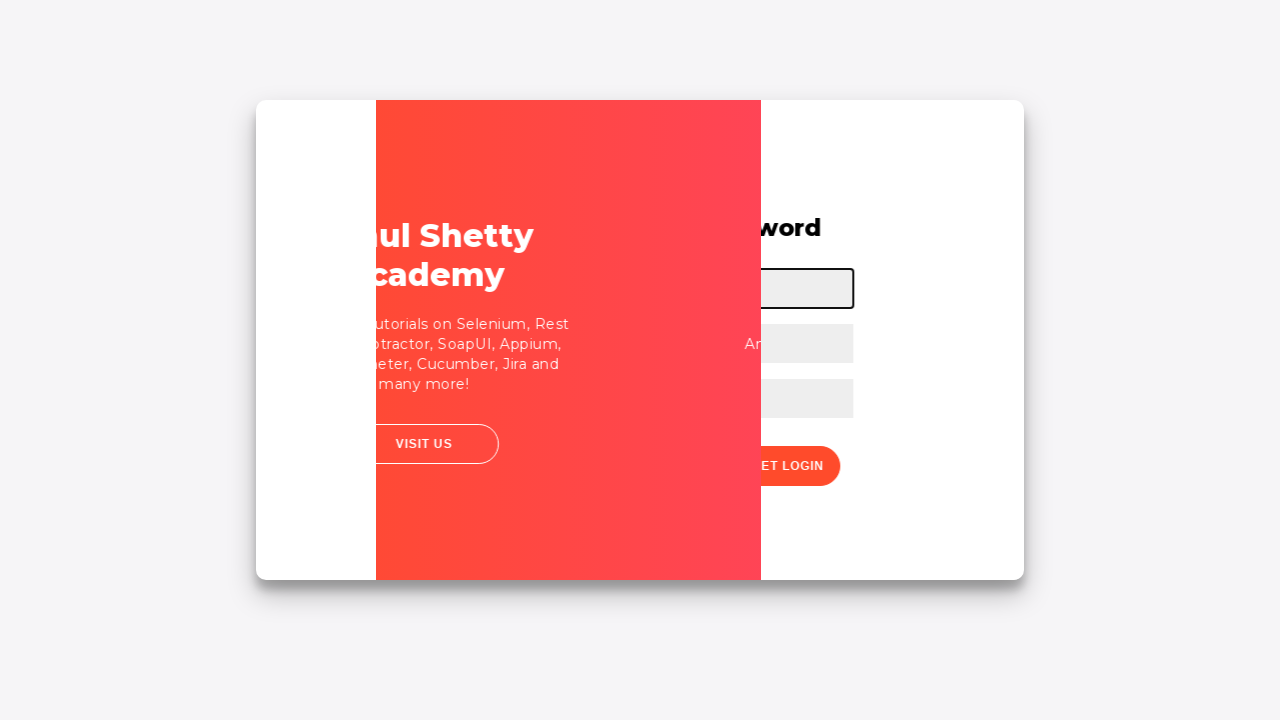

Filled email field with 'Alex.ansbro@gmail.com' on input[placeholder='Email']
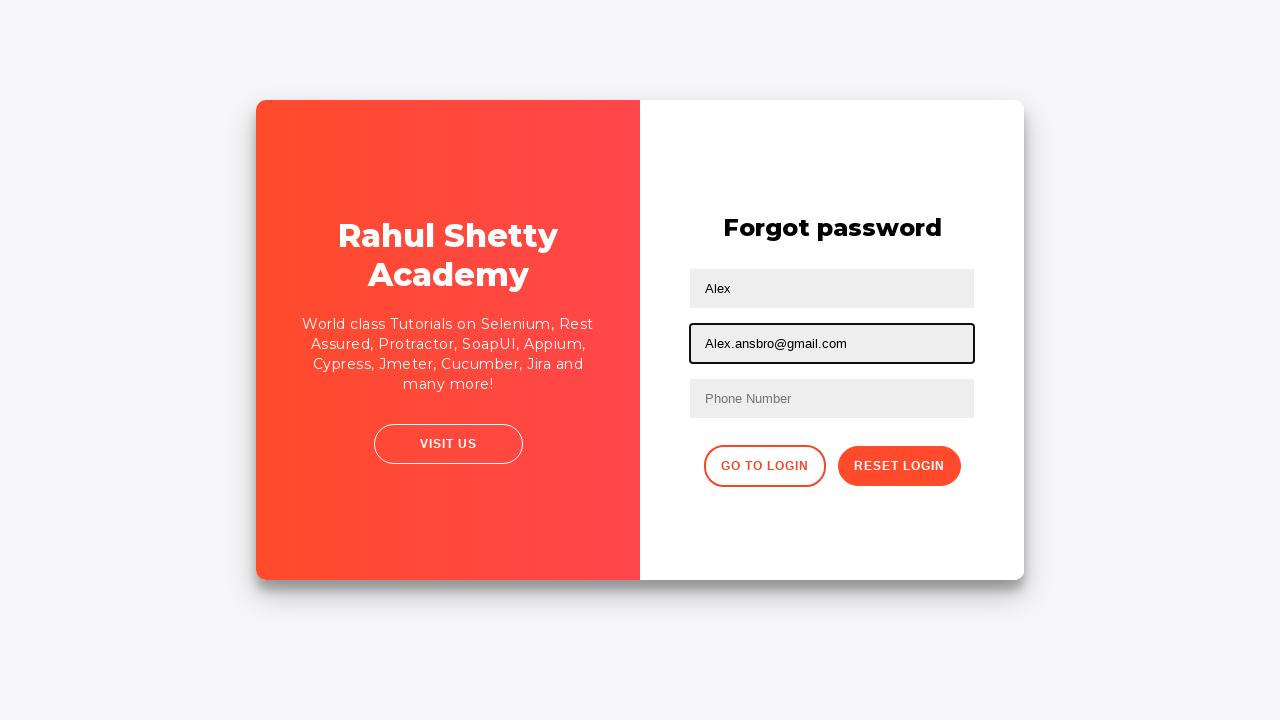

Cleared email field on input[placeholder='Email']
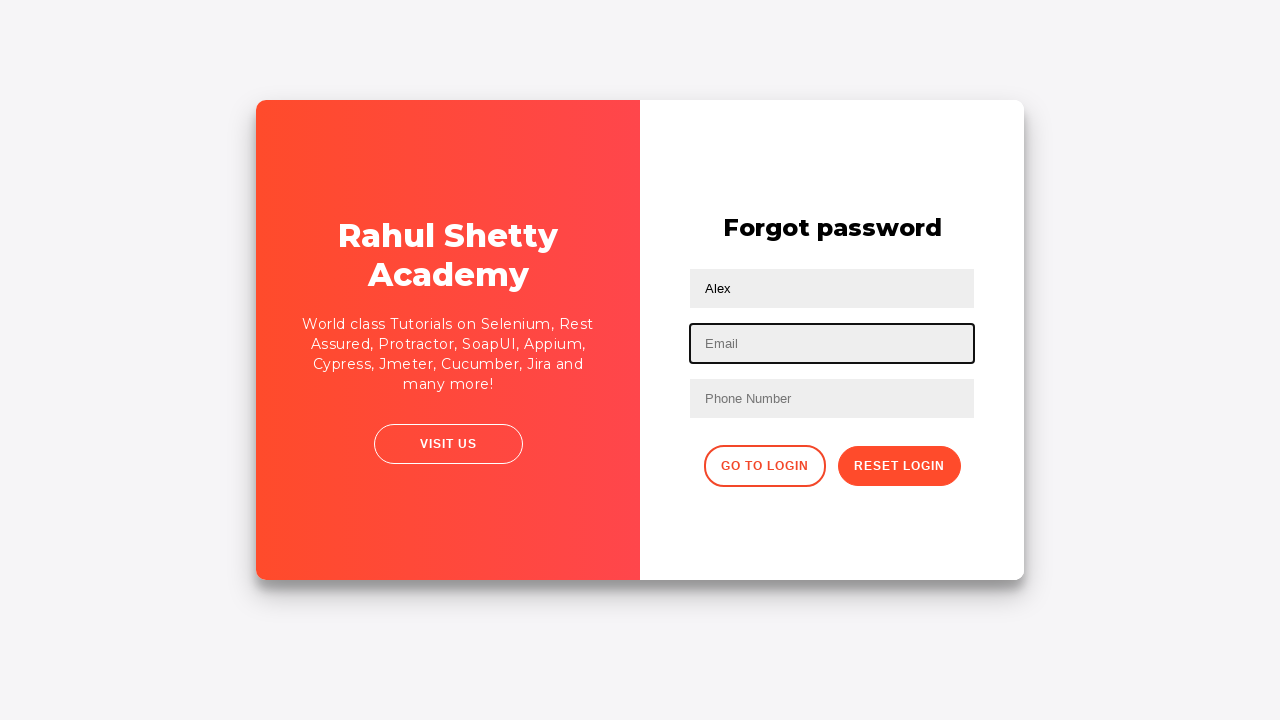

Re-entered email field with 'aman.gupta@gmail.com' on input[placeholder='Email']
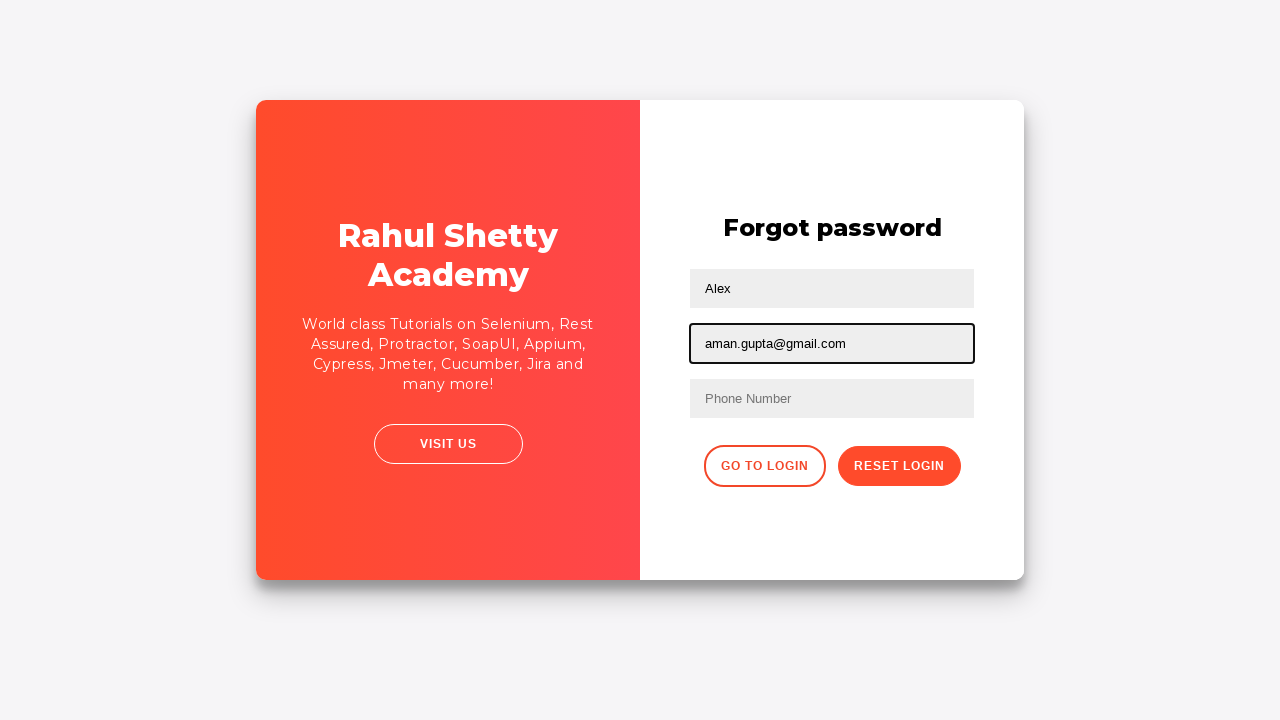

Filled phone number field with '97723131331' on input[placeholder='Phone Number']
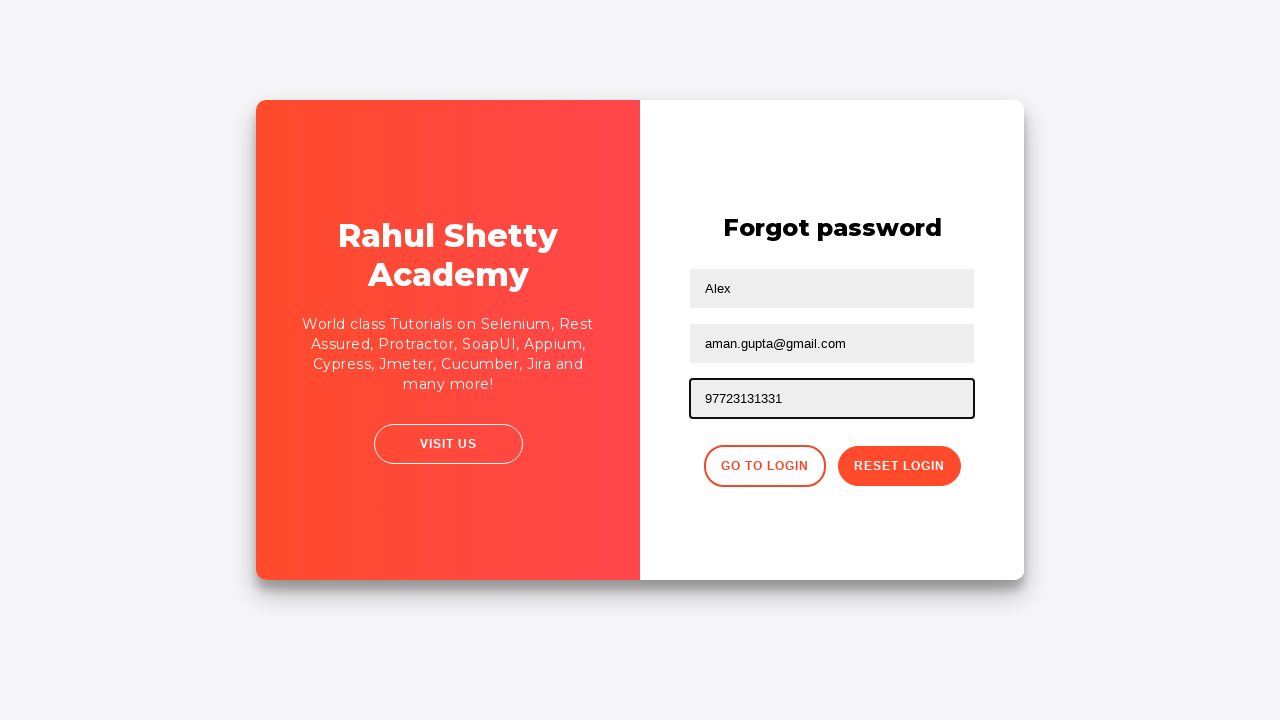

Clicked reset password button at (899, 466) on button.reset-pwd-btn
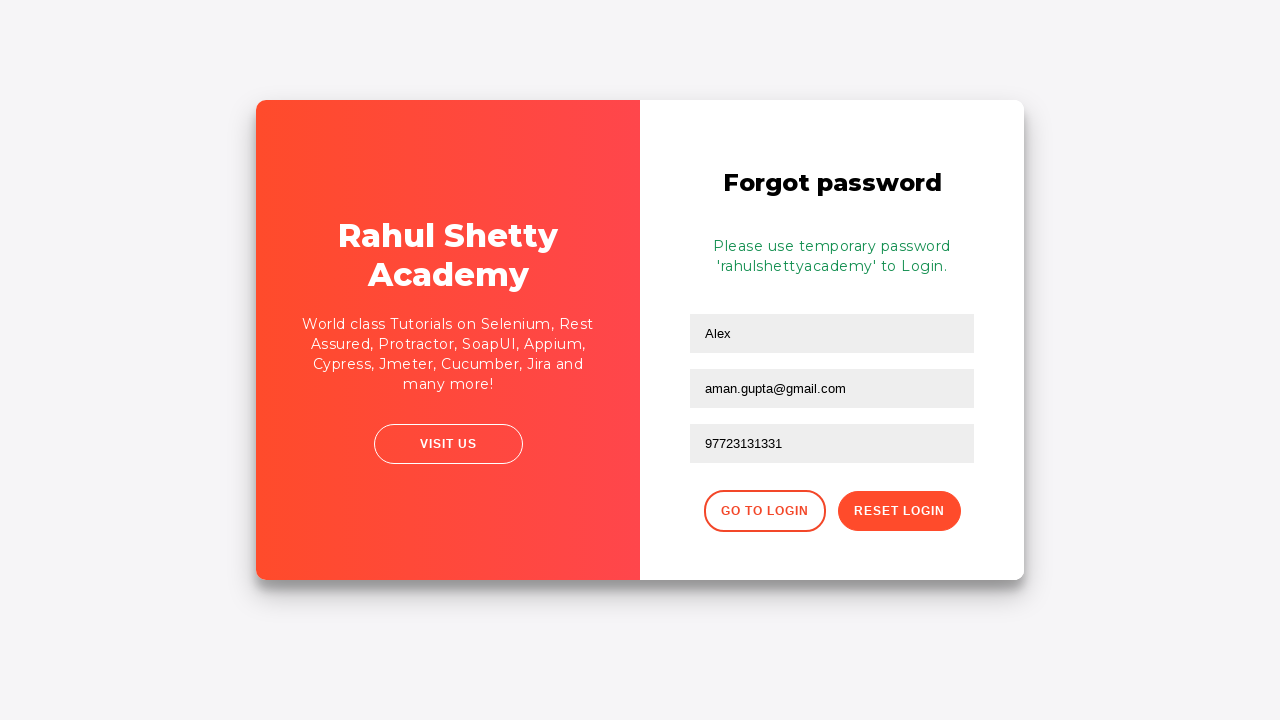

Info message appeared after password reset
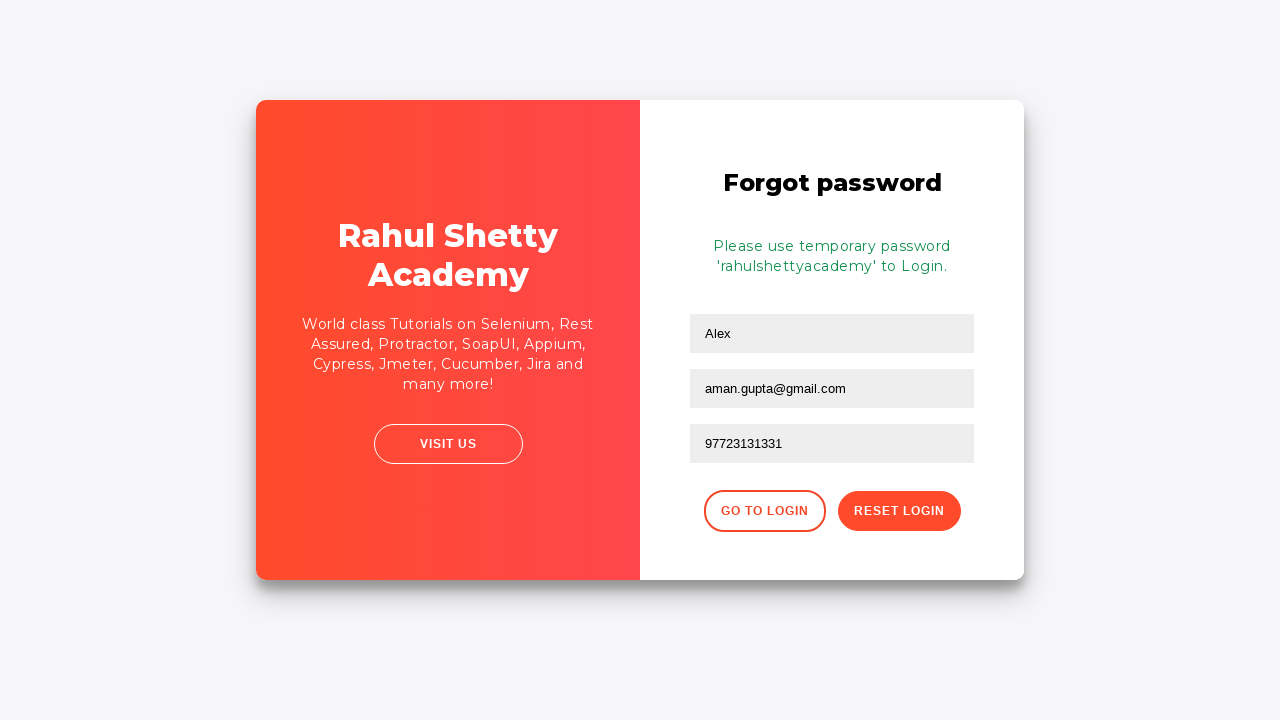

Retrieved info message: Please use temporary password 'rahulshettyacademy' to Login. 
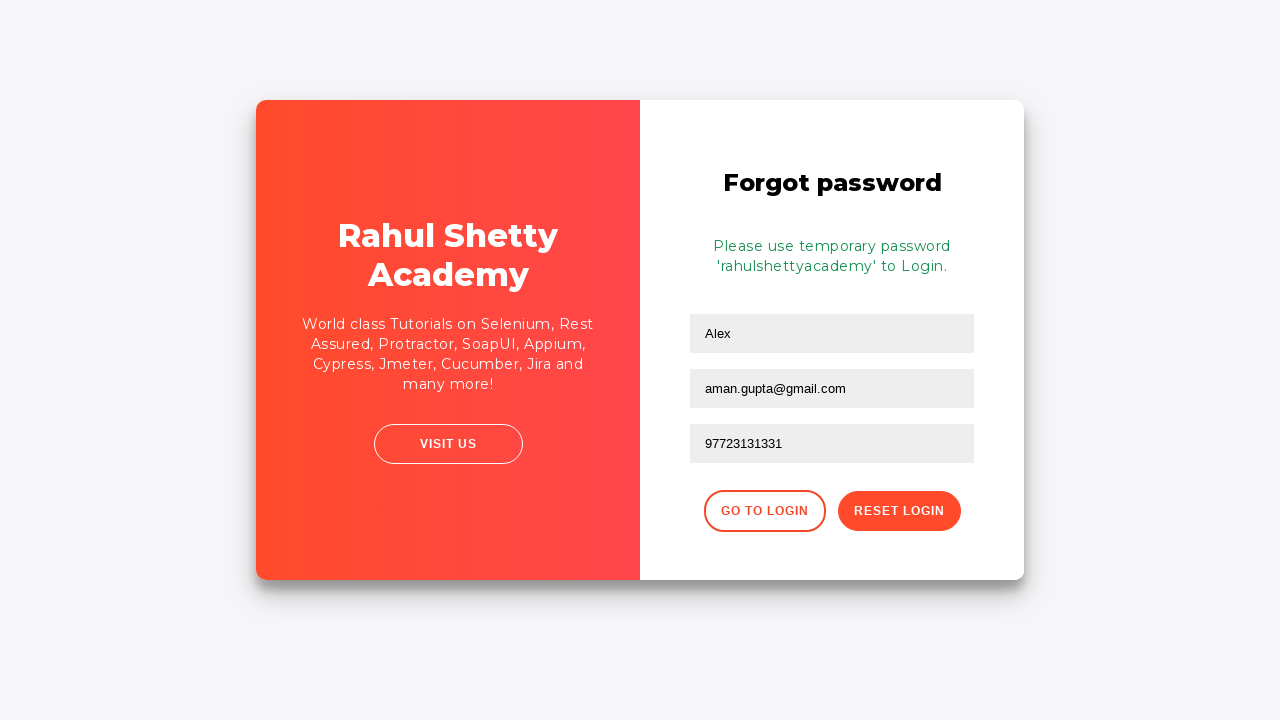

Clicked button to return to login page at (764, 511) on .go-to-login-btn
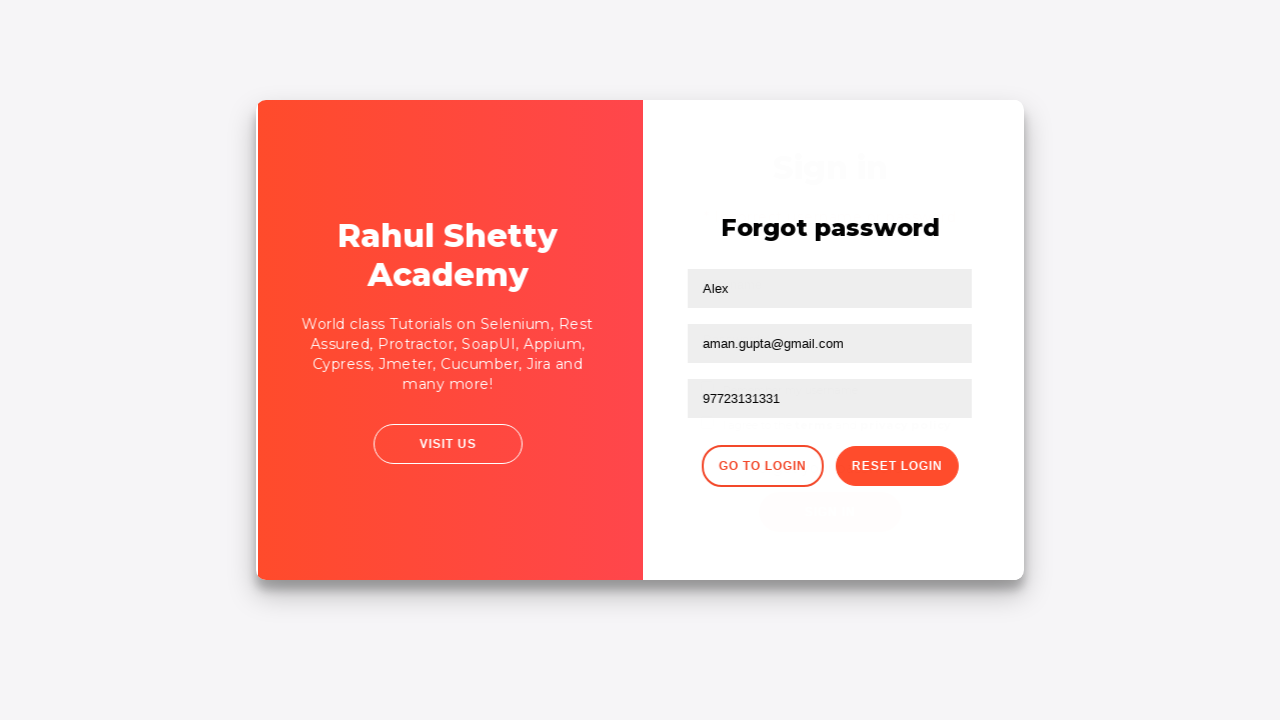

Filled username field with 'Rahul' on returned login page on #inputUsername
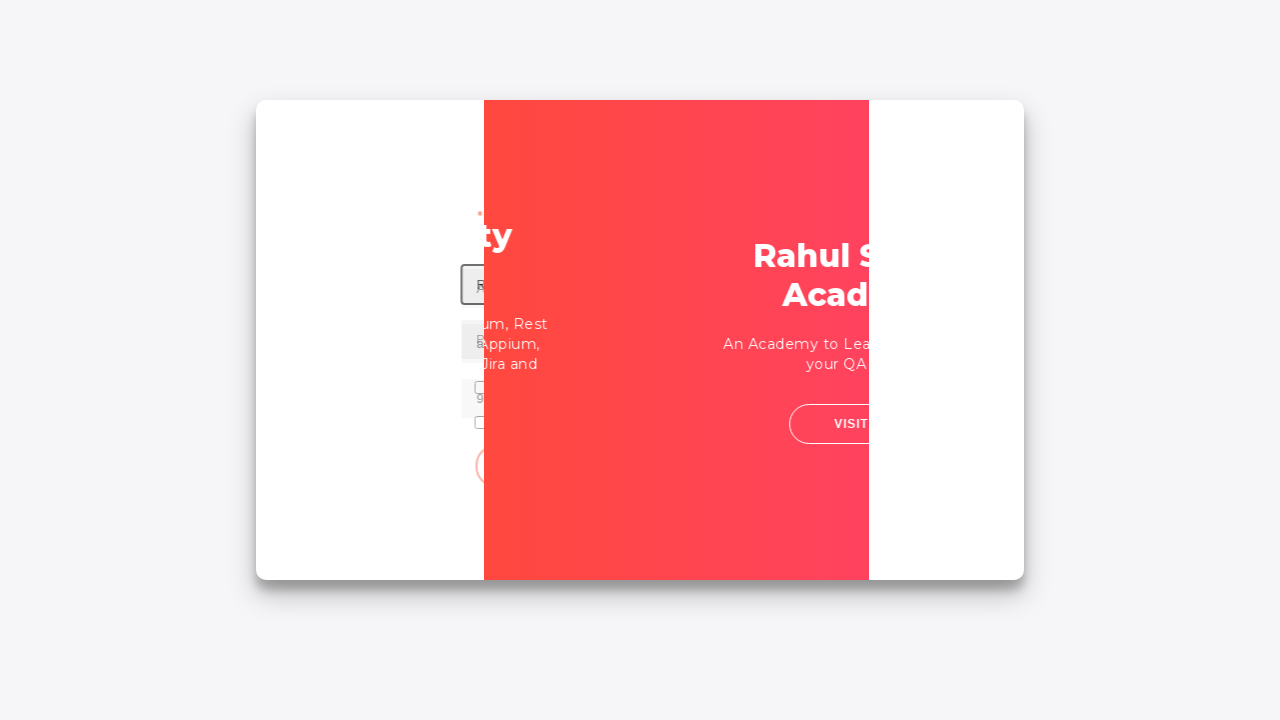

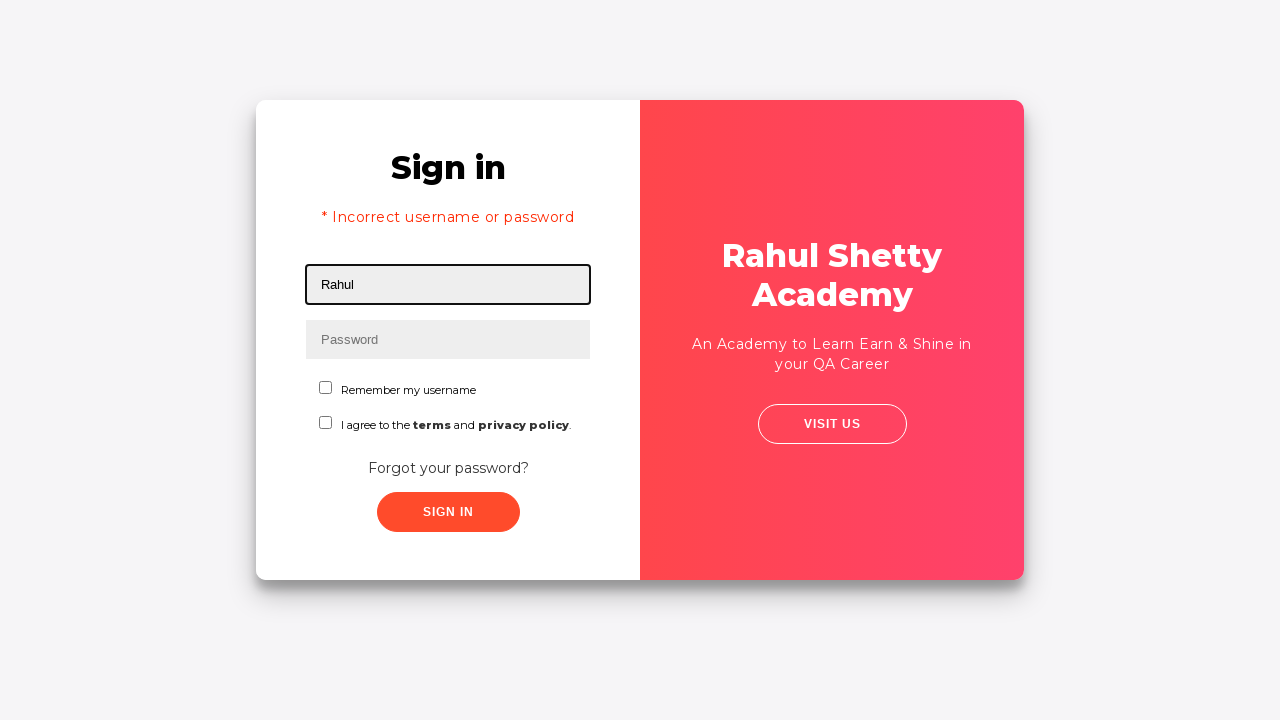